Tests A/B test opt-out functionality by first verifying the page shows an A/B test variation, then adding an opt-out cookie, refreshing the page, and confirming the test is no longer active.

Starting URL: http://the-internet.herokuapp.com/abtest

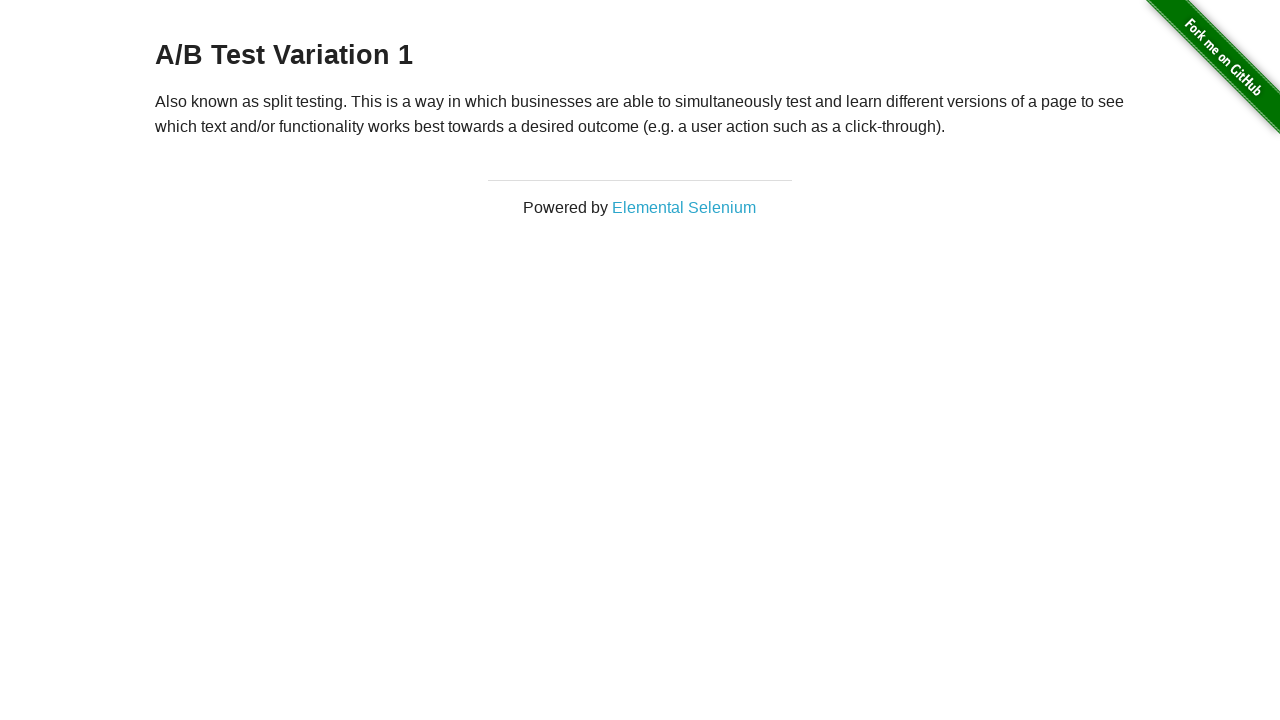

Located h3 heading element
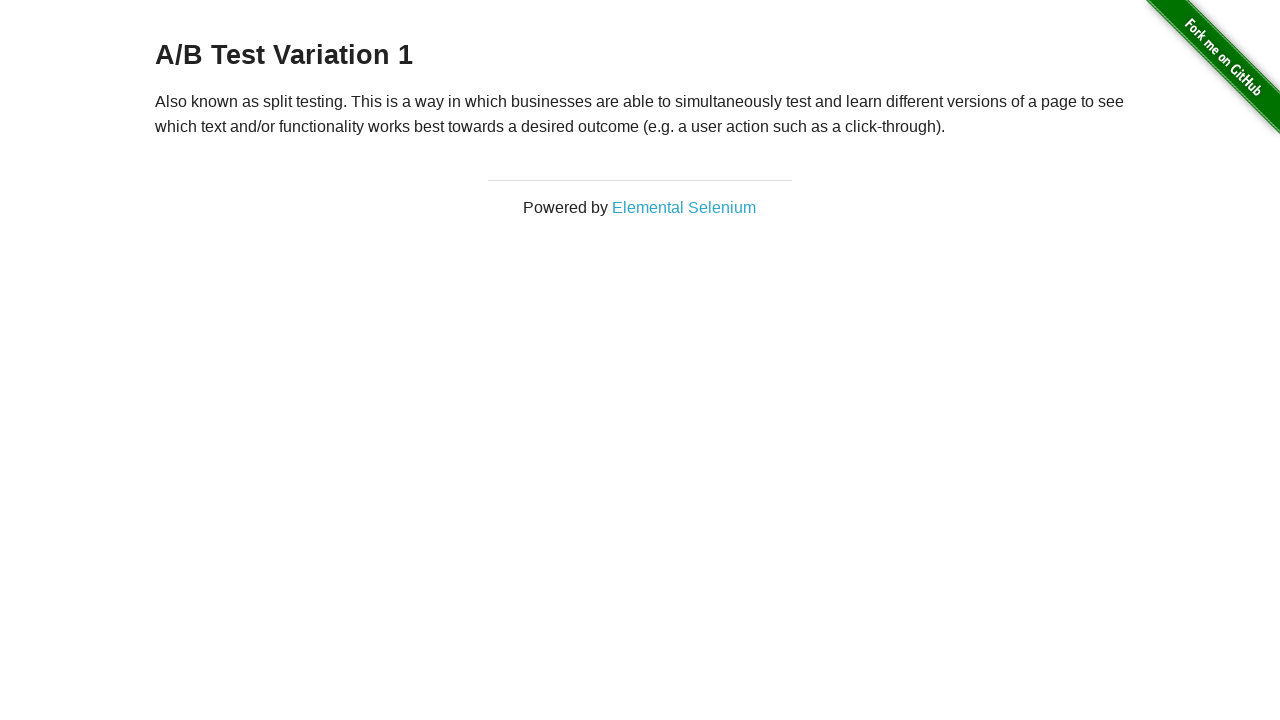

Retrieved heading text: A/B Test Variation 1
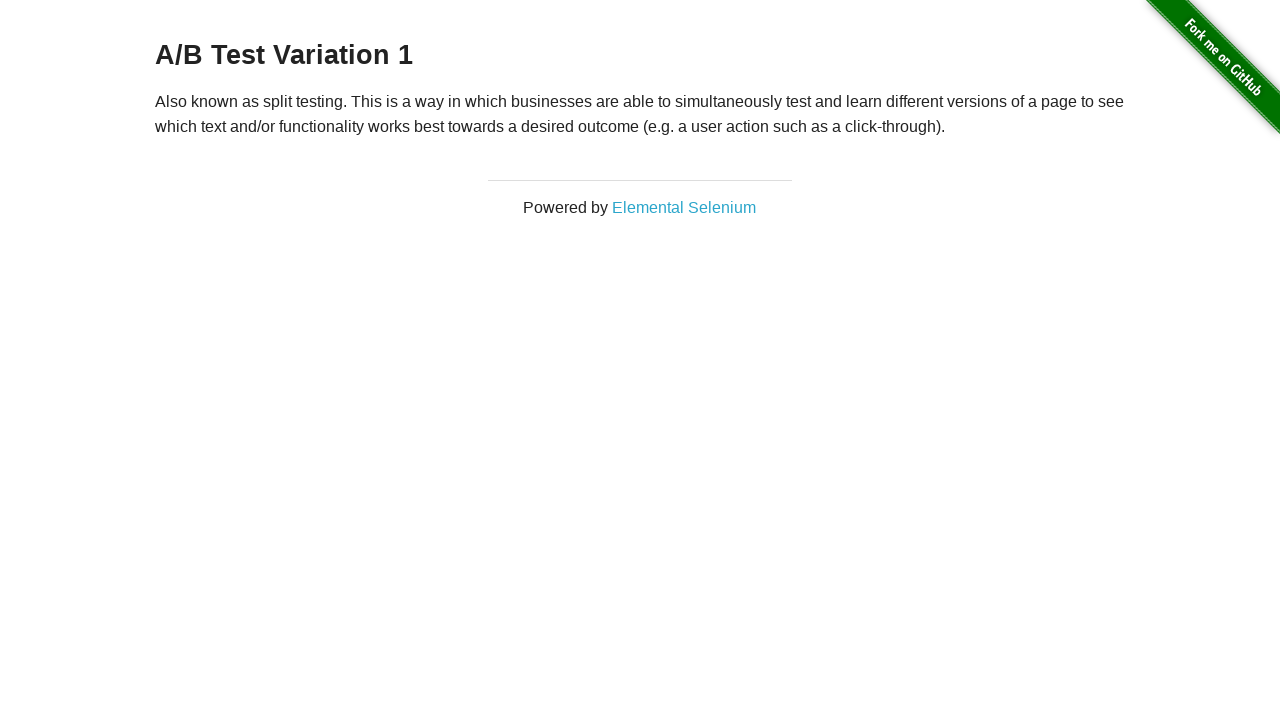

Verified page shows A/B test variation: A/B Test Variation 1
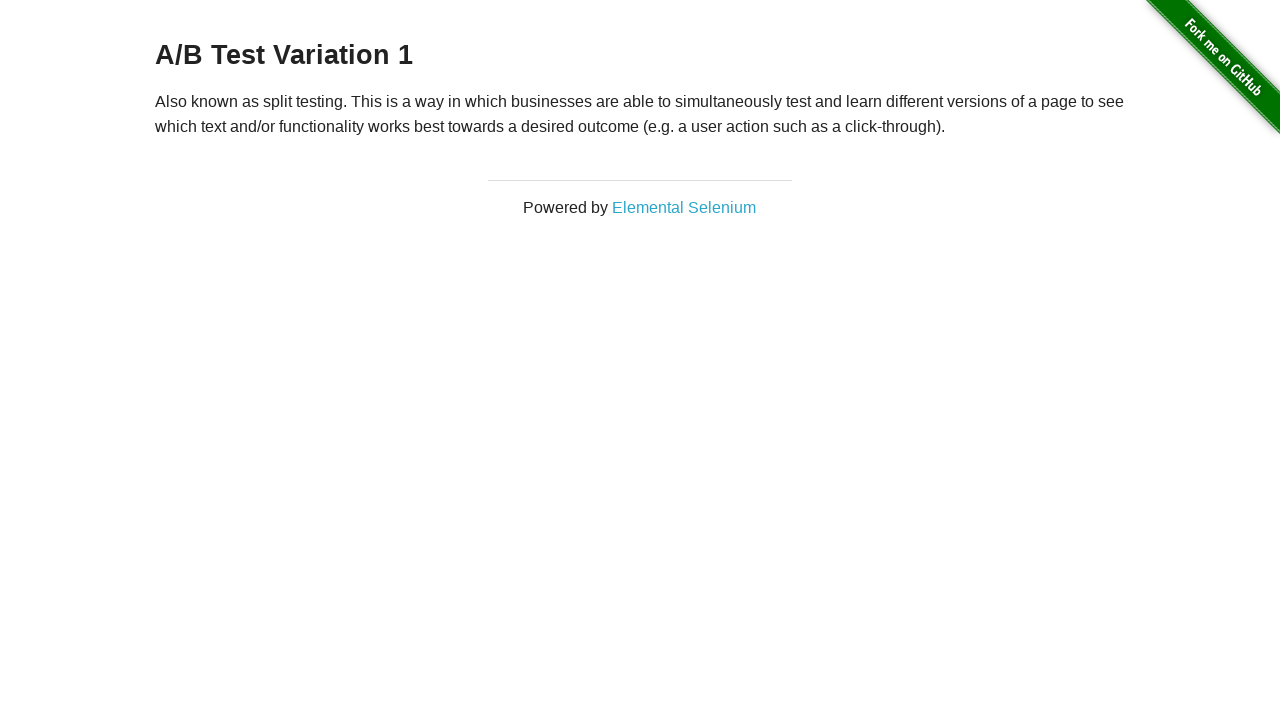

Added optimizelyOptOut cookie to context
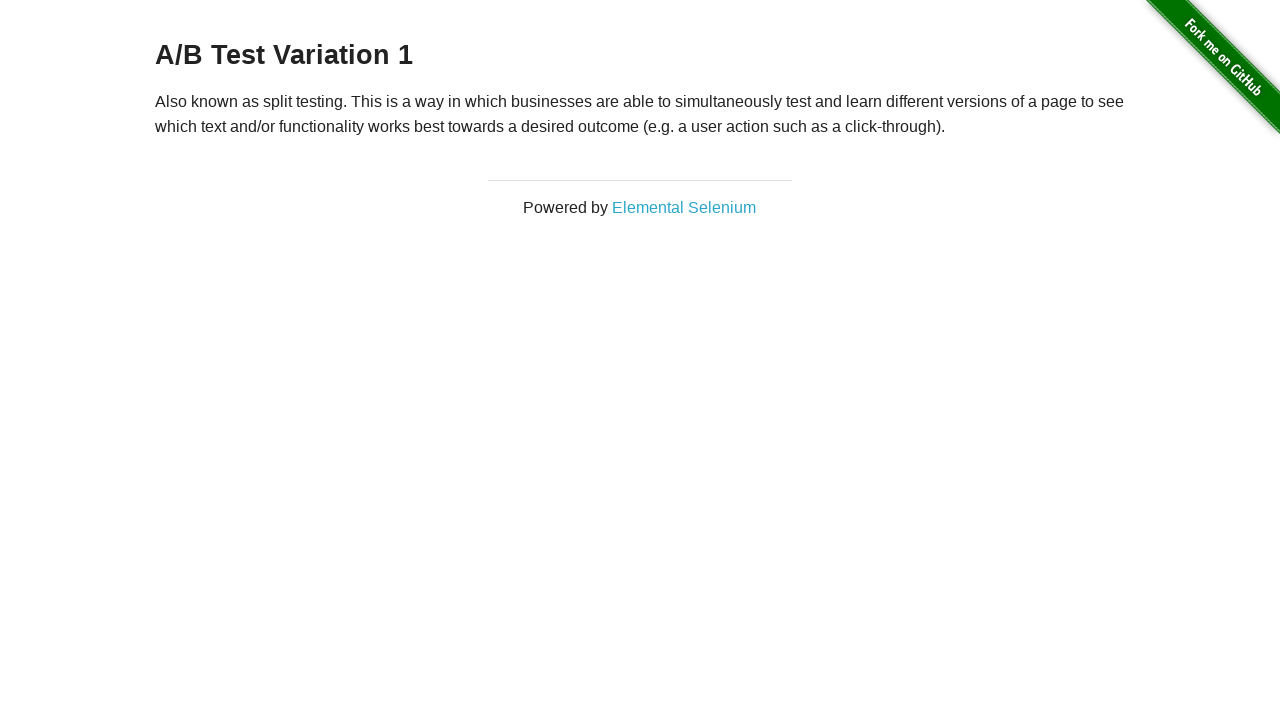

Reloaded page after adding opt-out cookie
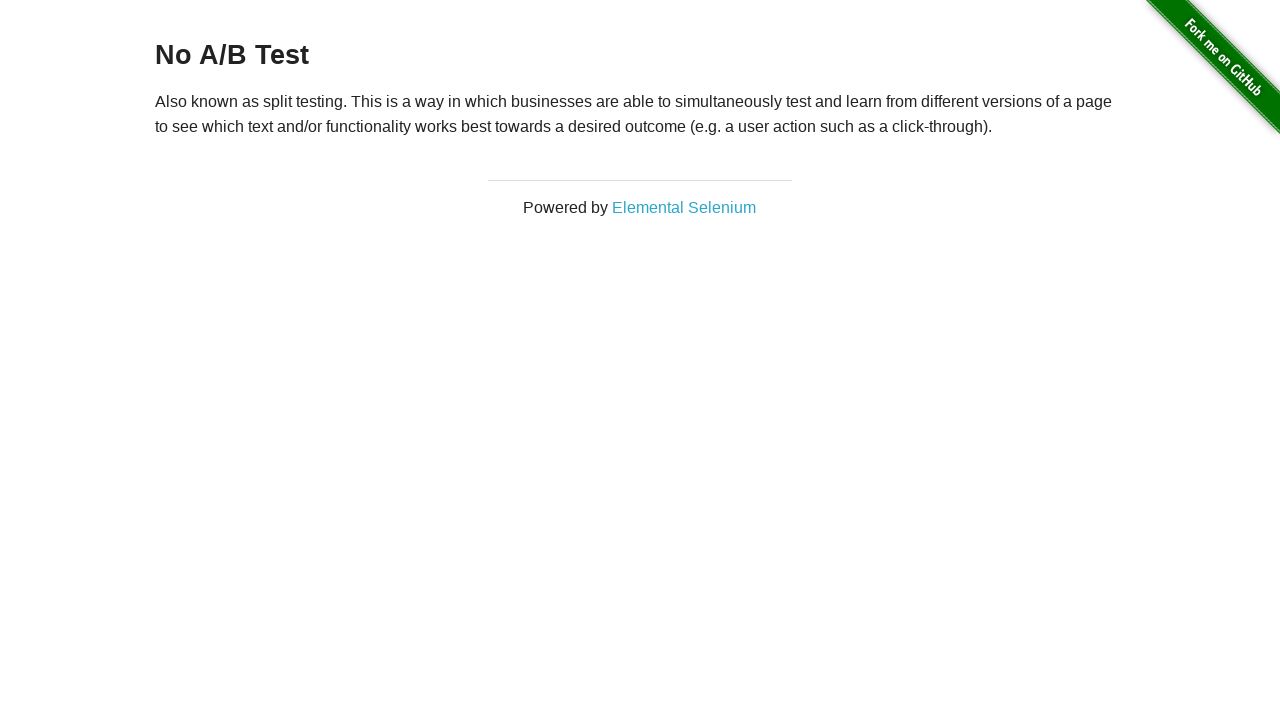

Retrieved heading text after reload: No A/B Test
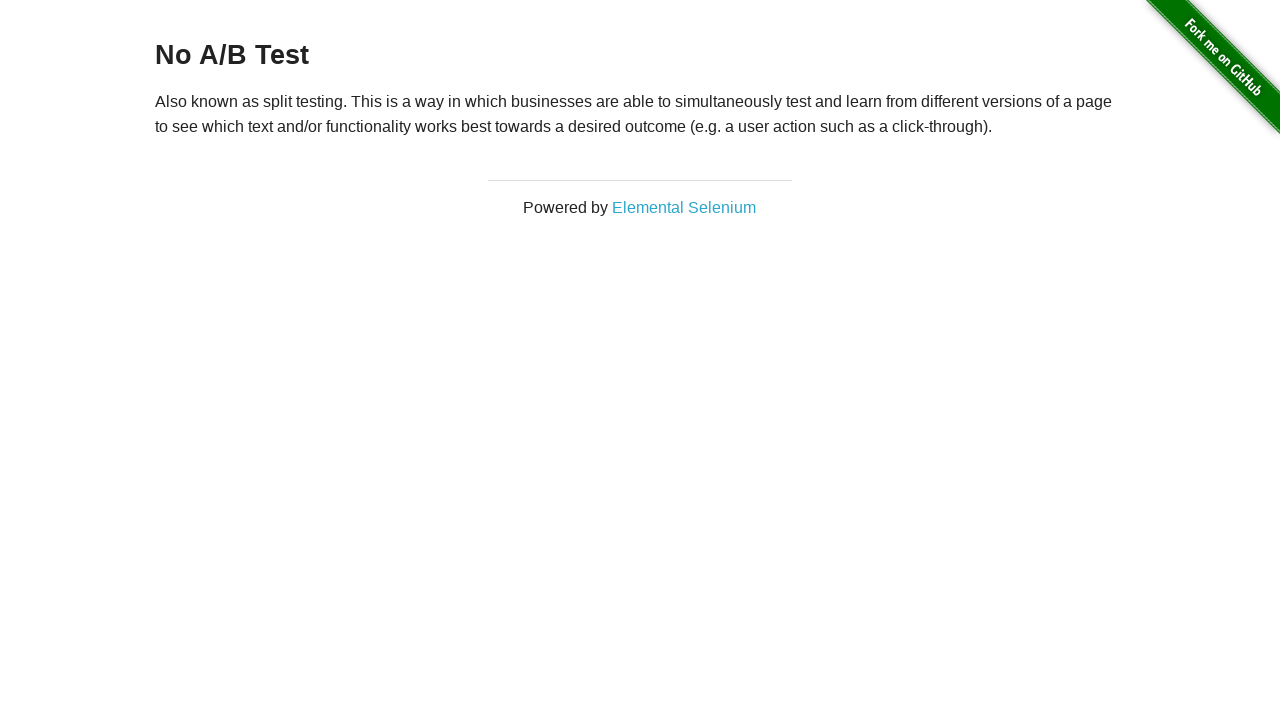

Verified opt-out was successful - A/B test no longer active
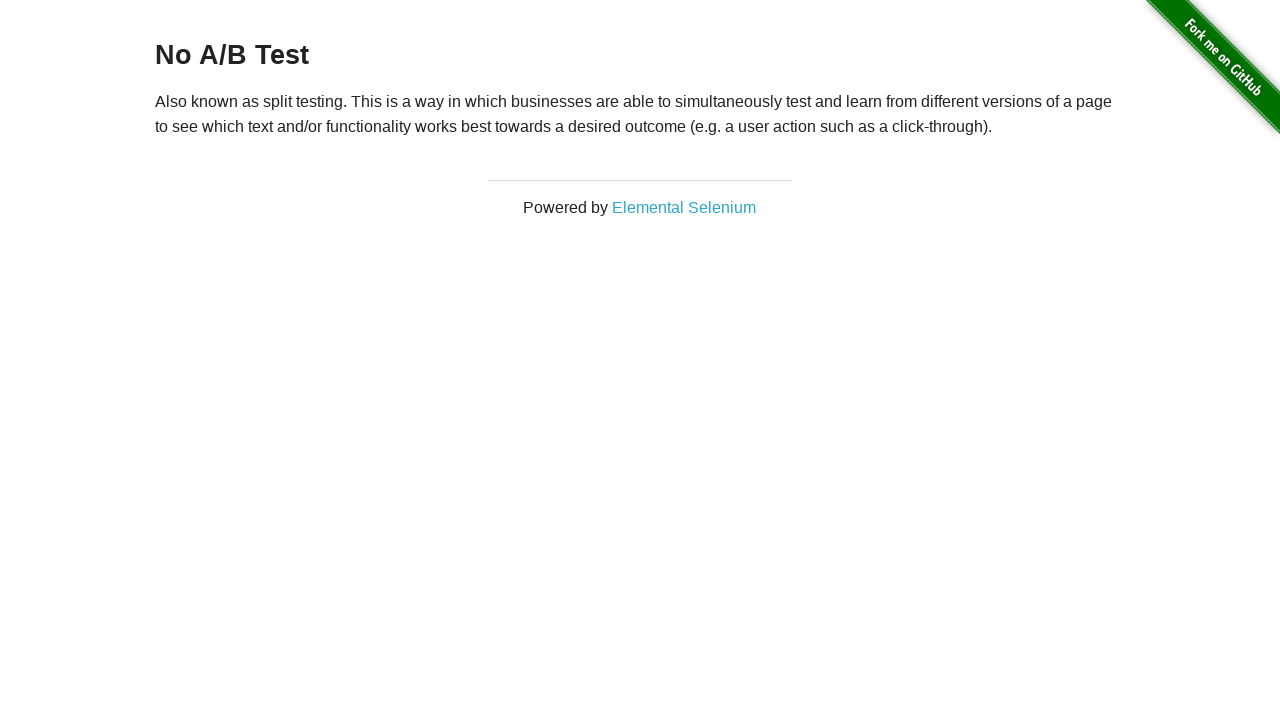

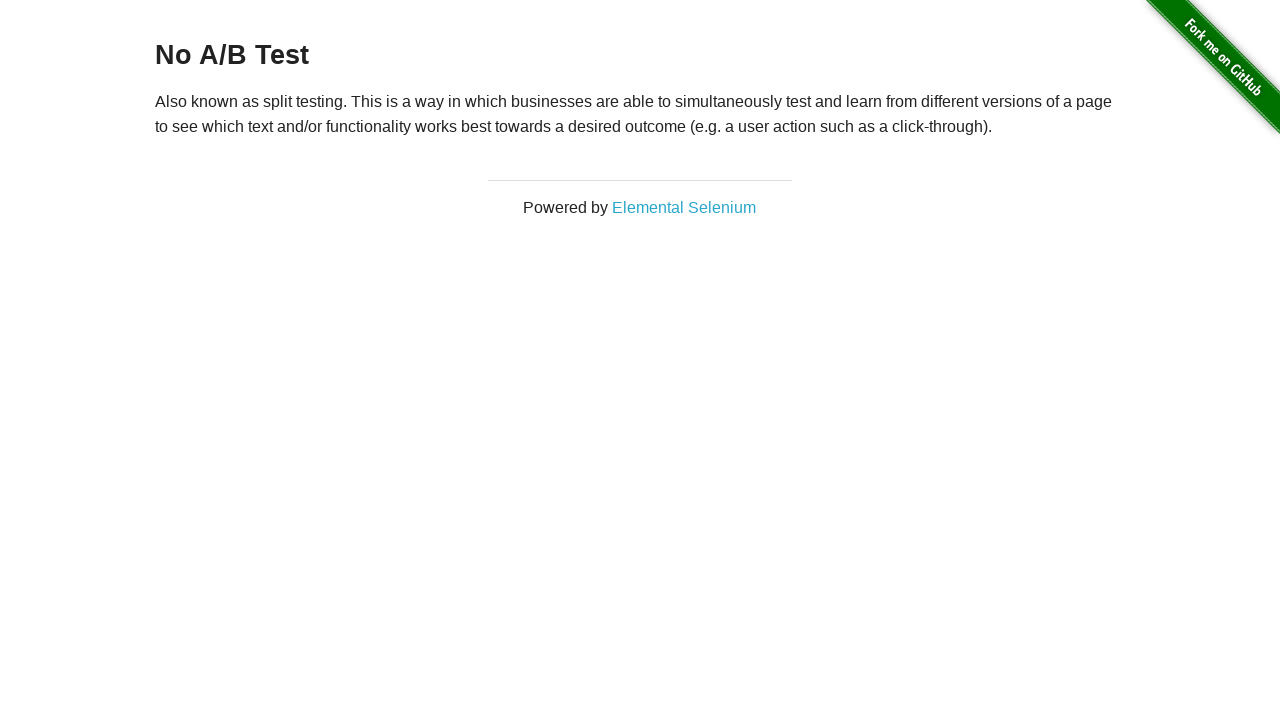